Tests form submission with empty fields to verify validation message

Starting URL: https://the-internet.herokuapp.com/login

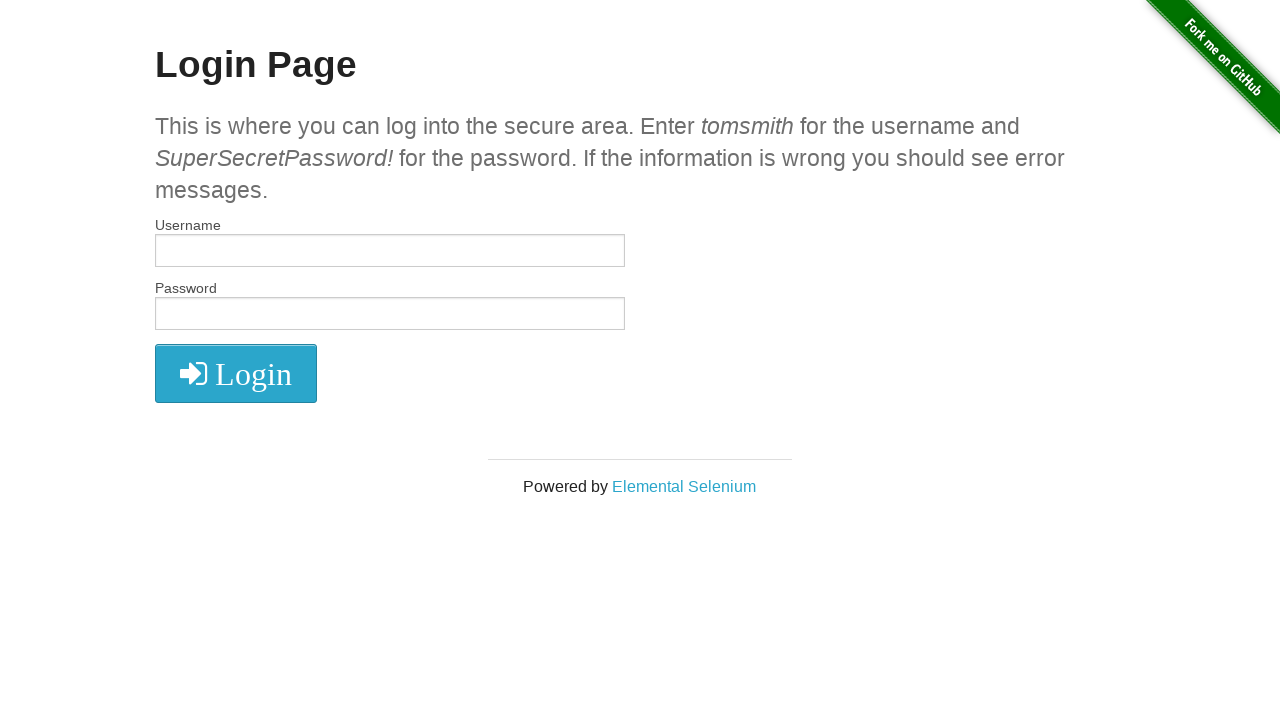

Clicked submit button without filling any fields at (236, 373) on button[type='submit']
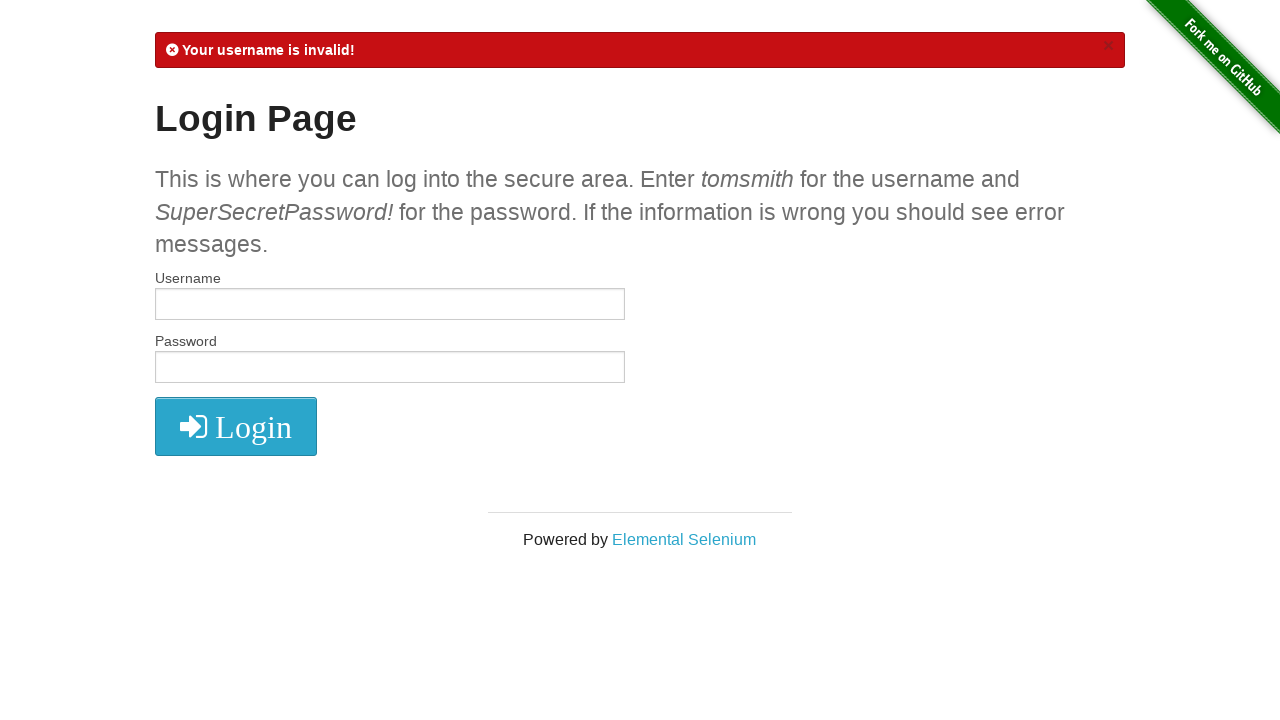

Validation error message appeared: 'Your username is invalid!'
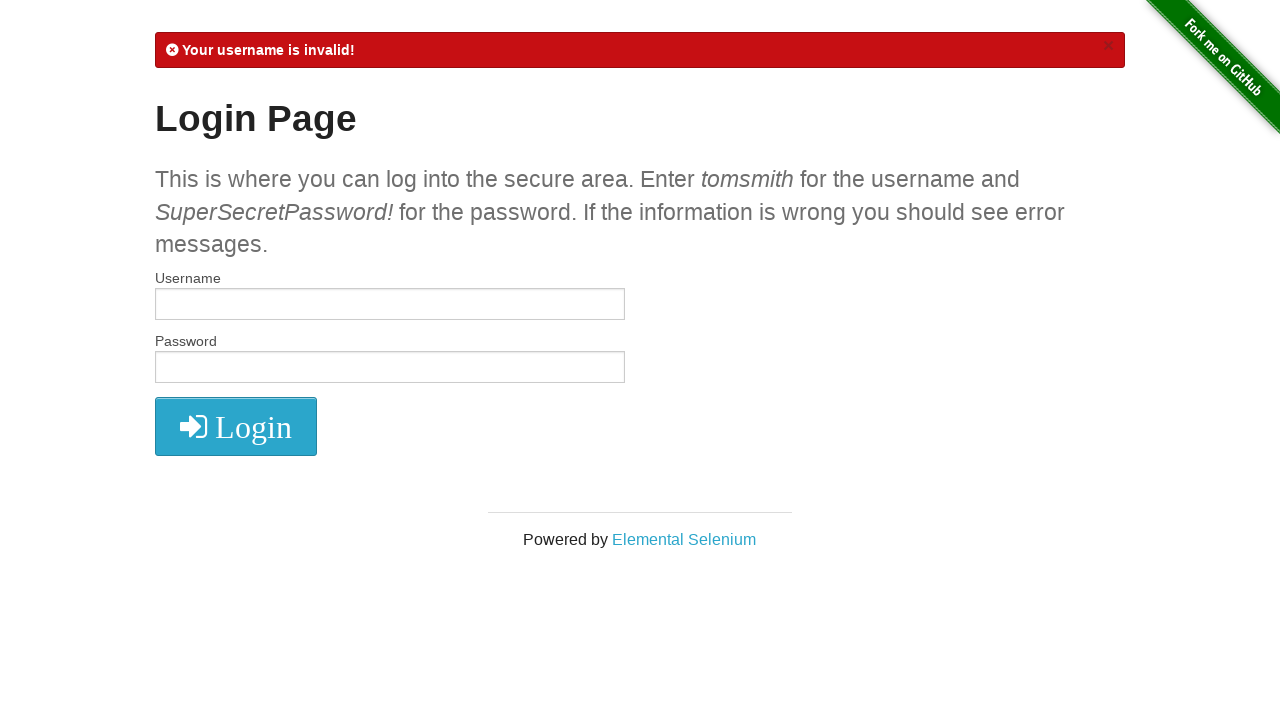

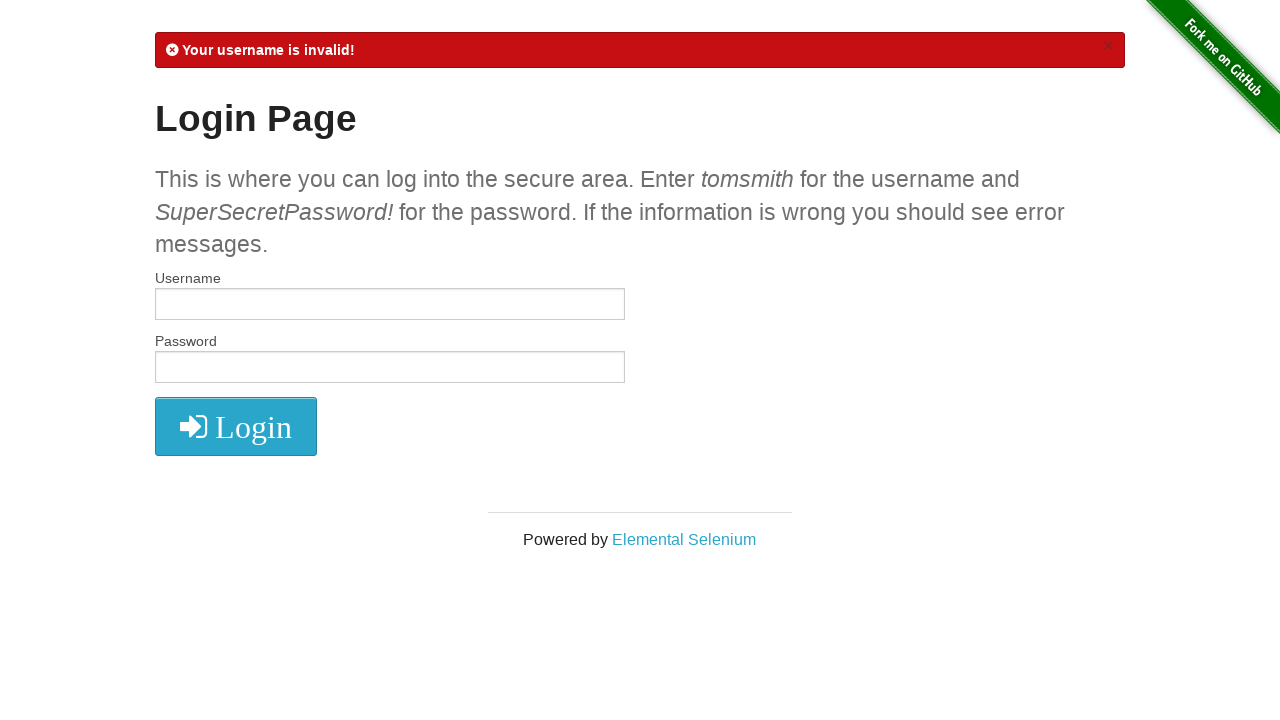